Counts the number of elements with class 'text' and verifies there are exactly 5

Starting URL: https://kristinek.github.io/site/examples/locators

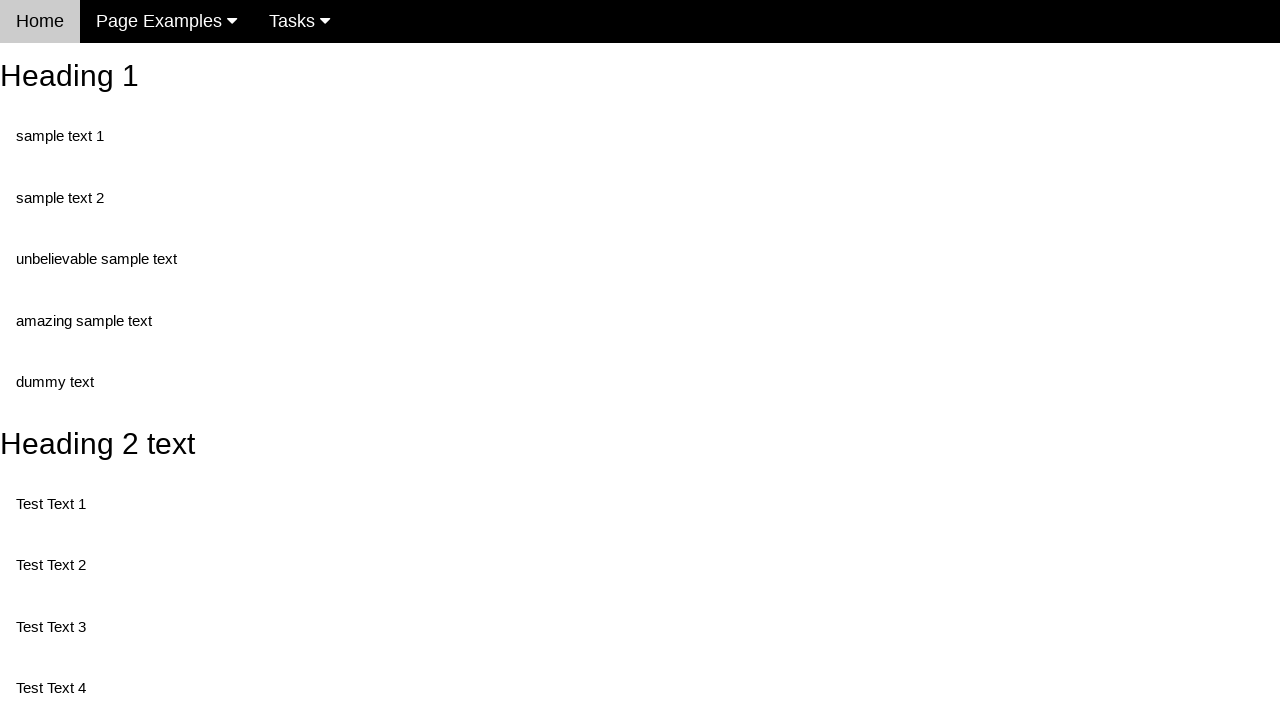

Navigated to locators example page
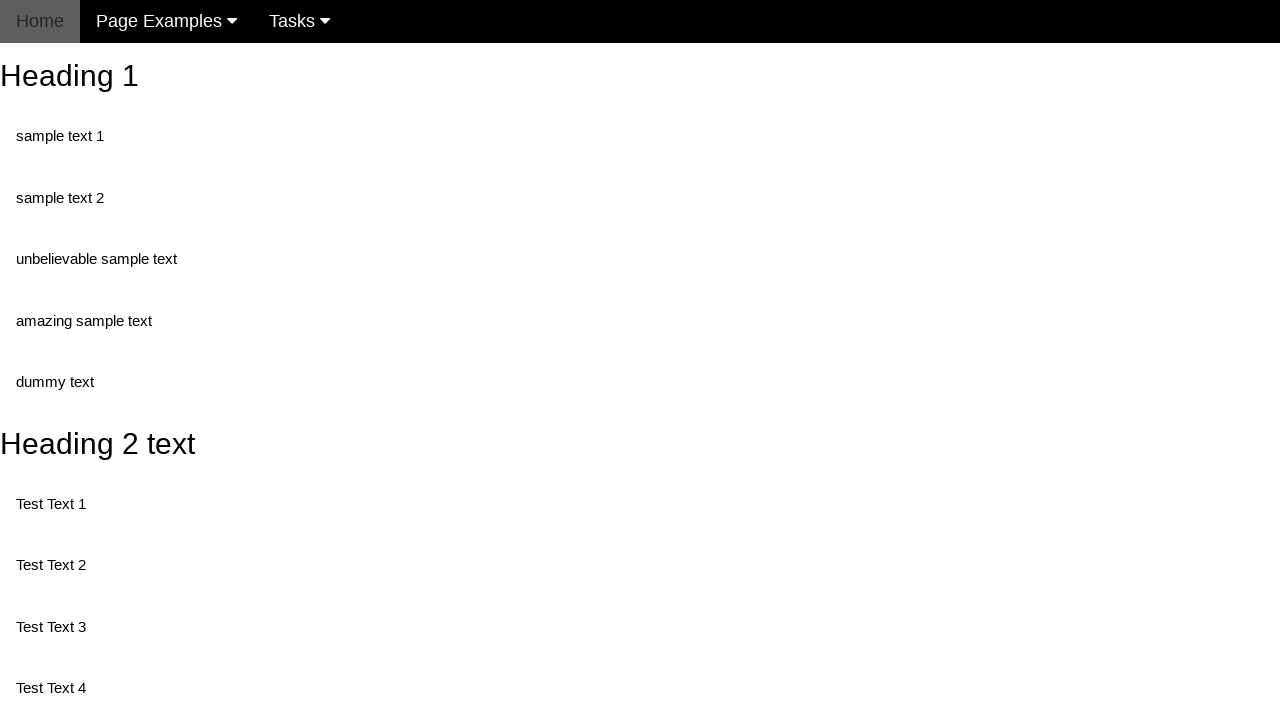

Located all elements with class 'text'
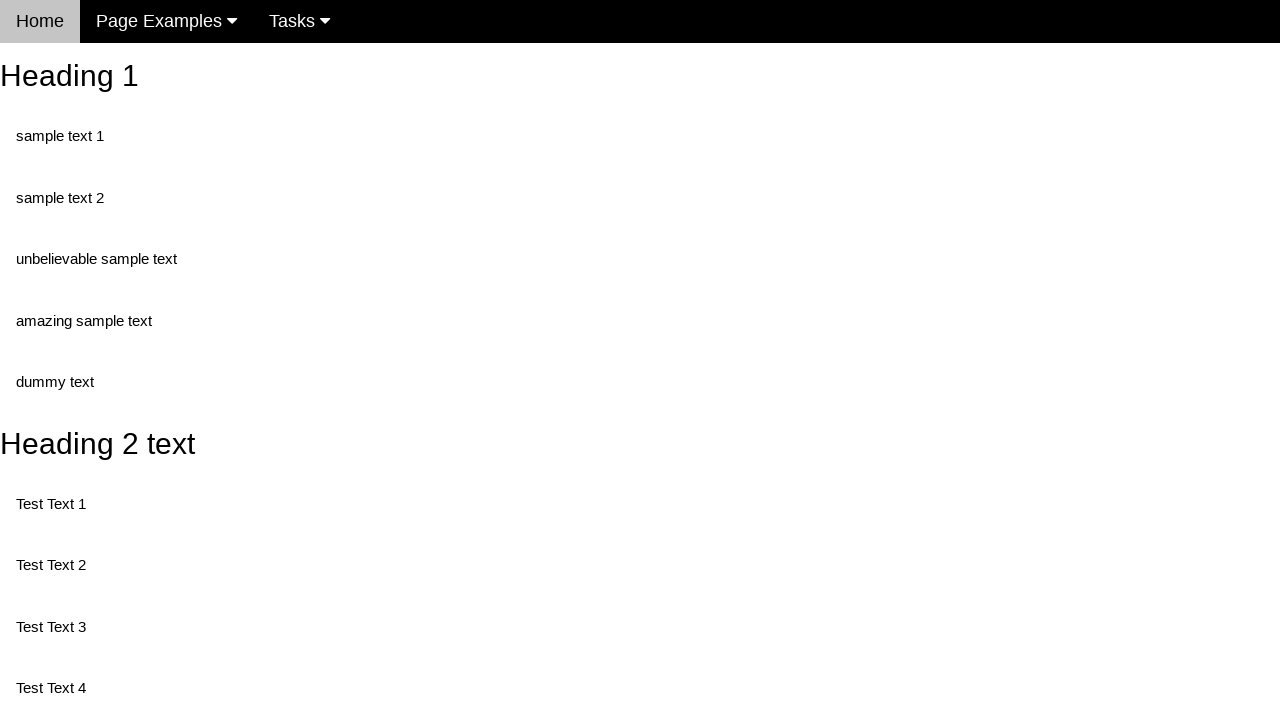

Verified that exactly 5 elements with class 'text' exist
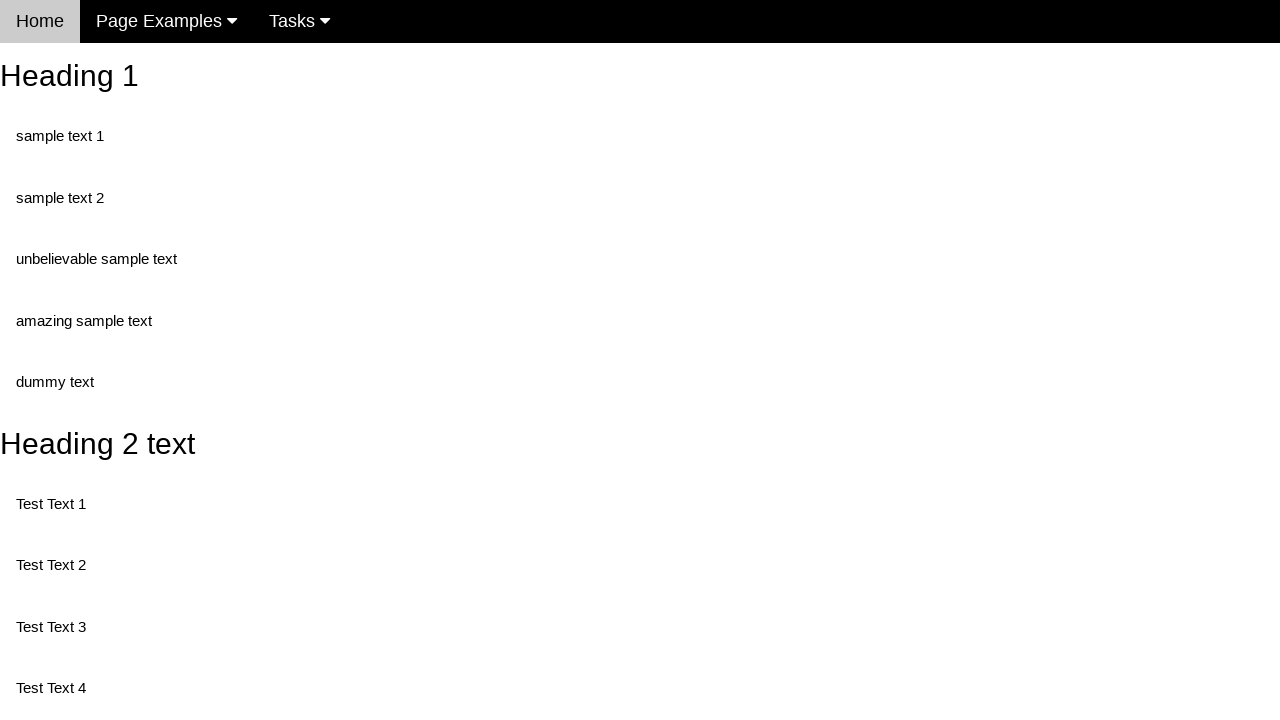

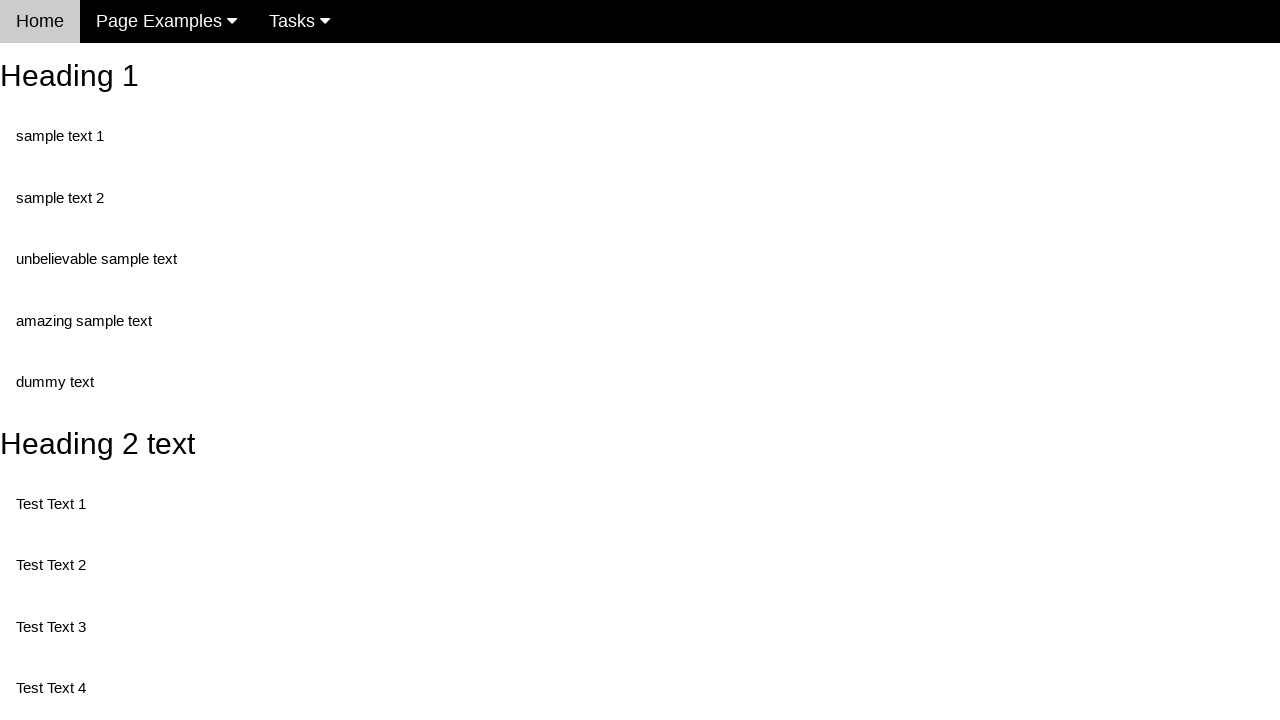